Navigates to the DemoQA broken links page and verifies that anchor elements (links) are present on the page

Starting URL: https://demoqa.com/broken

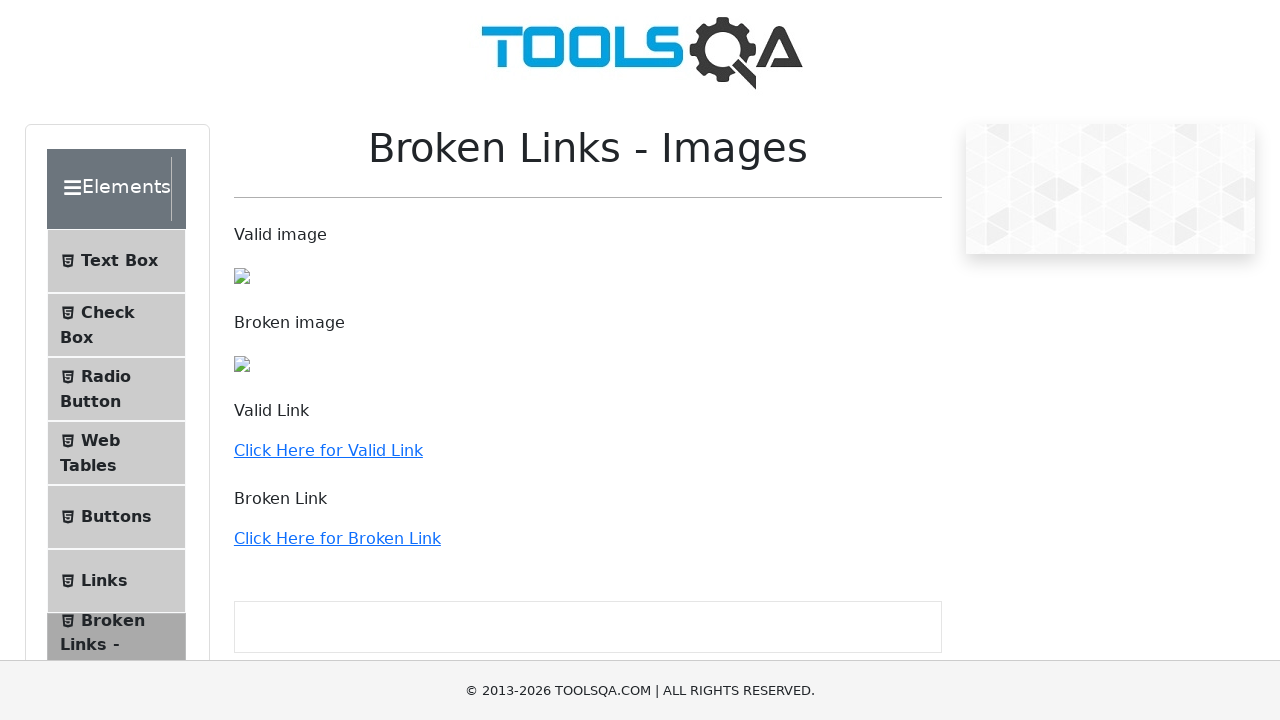

Navigated to DemoQA broken links page
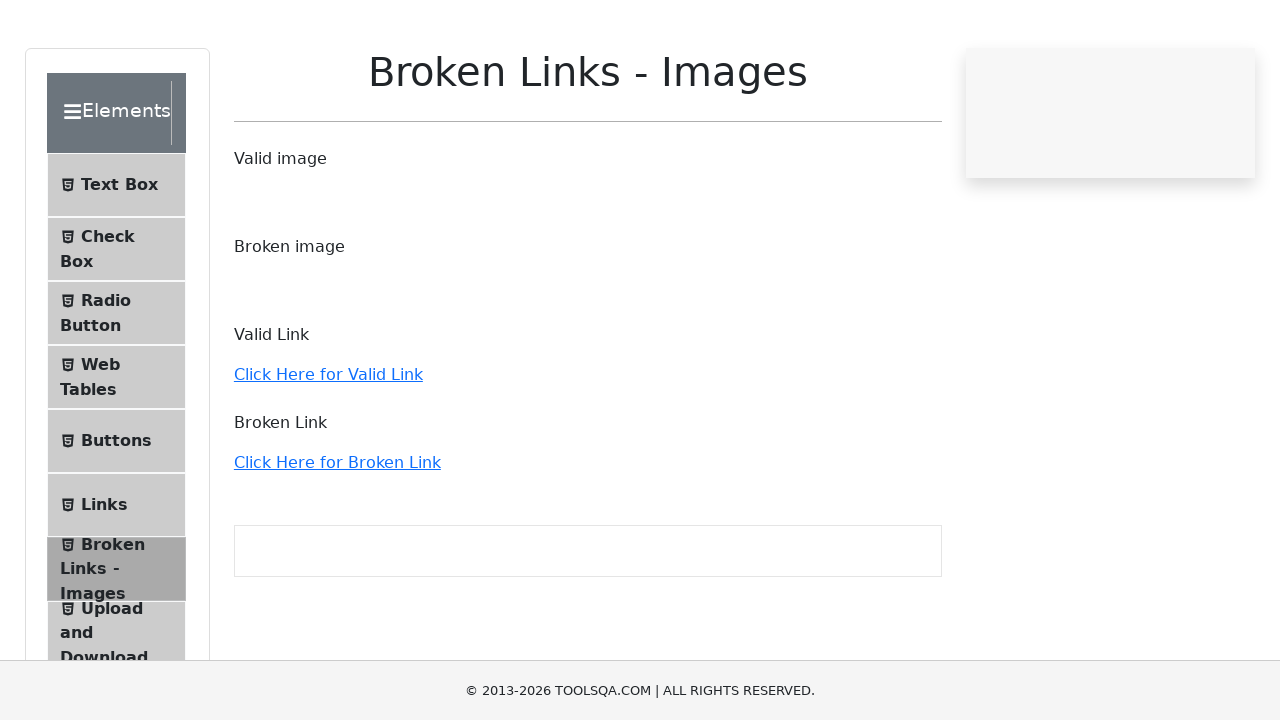

Page loaded with network idle state
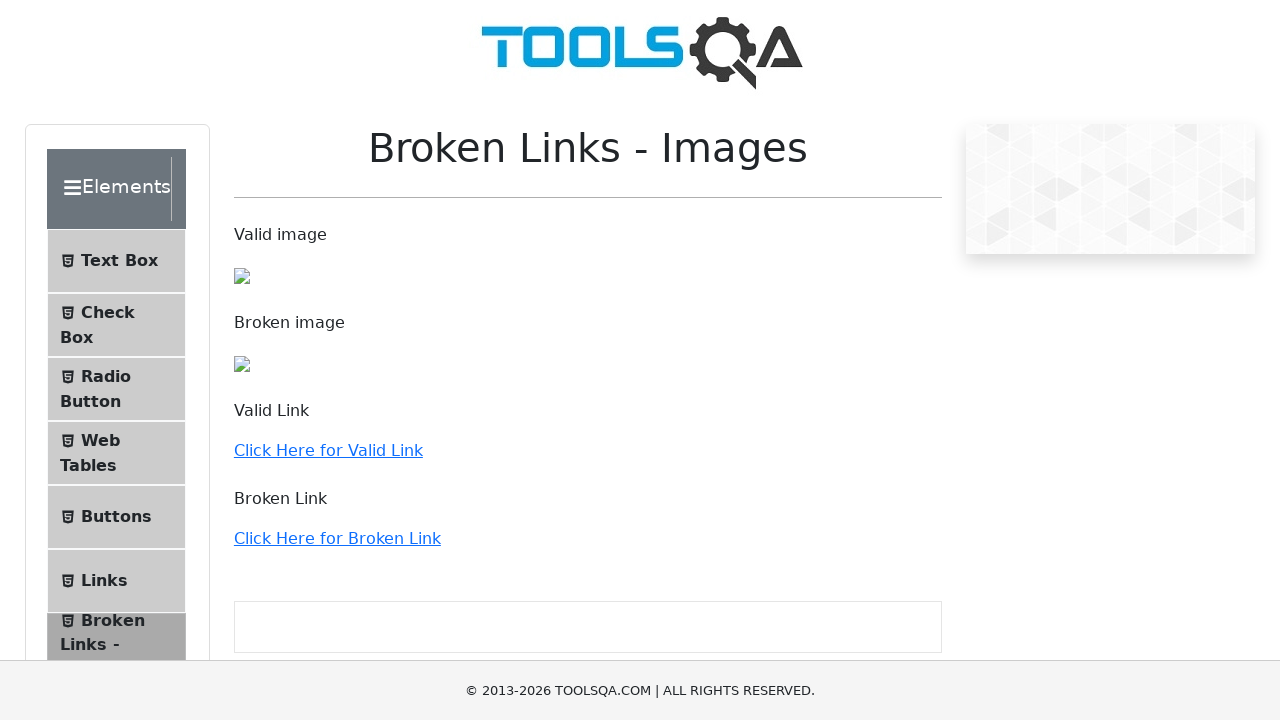

Anchor elements (links) are present on the page
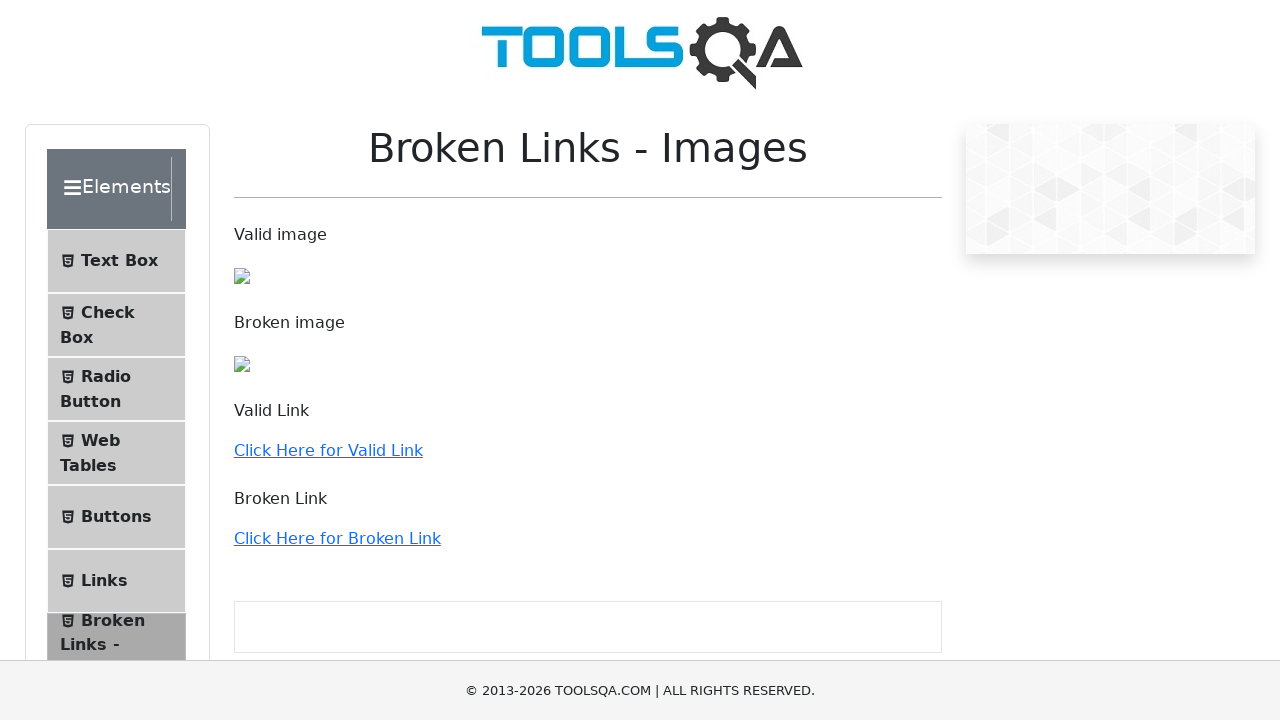

Located all anchor elements - found 36 links
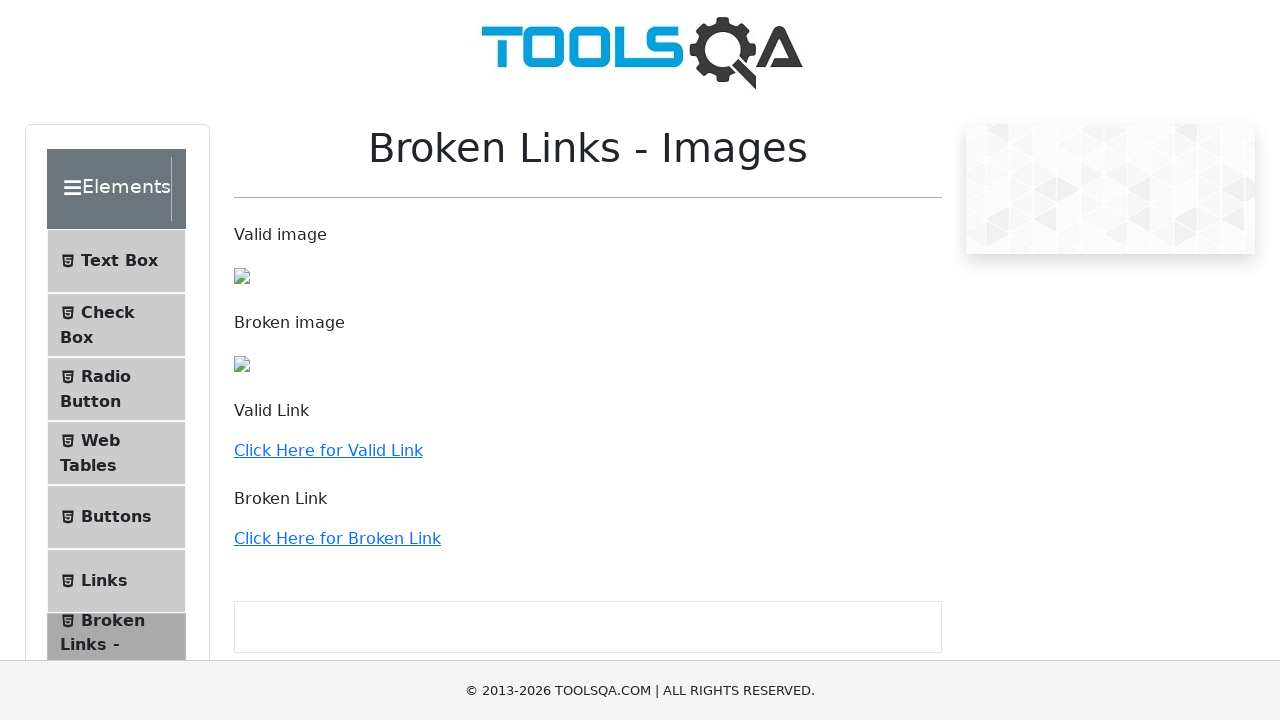

Verified that links are present on the page (assertion passed)
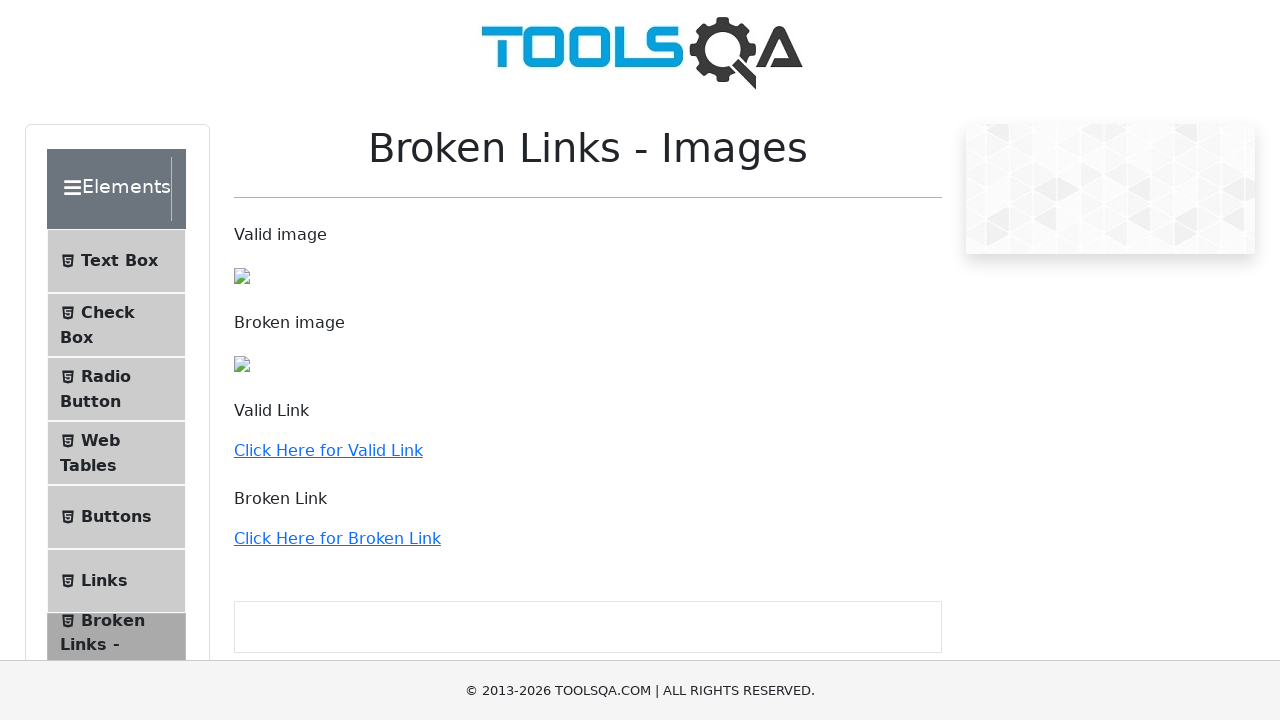

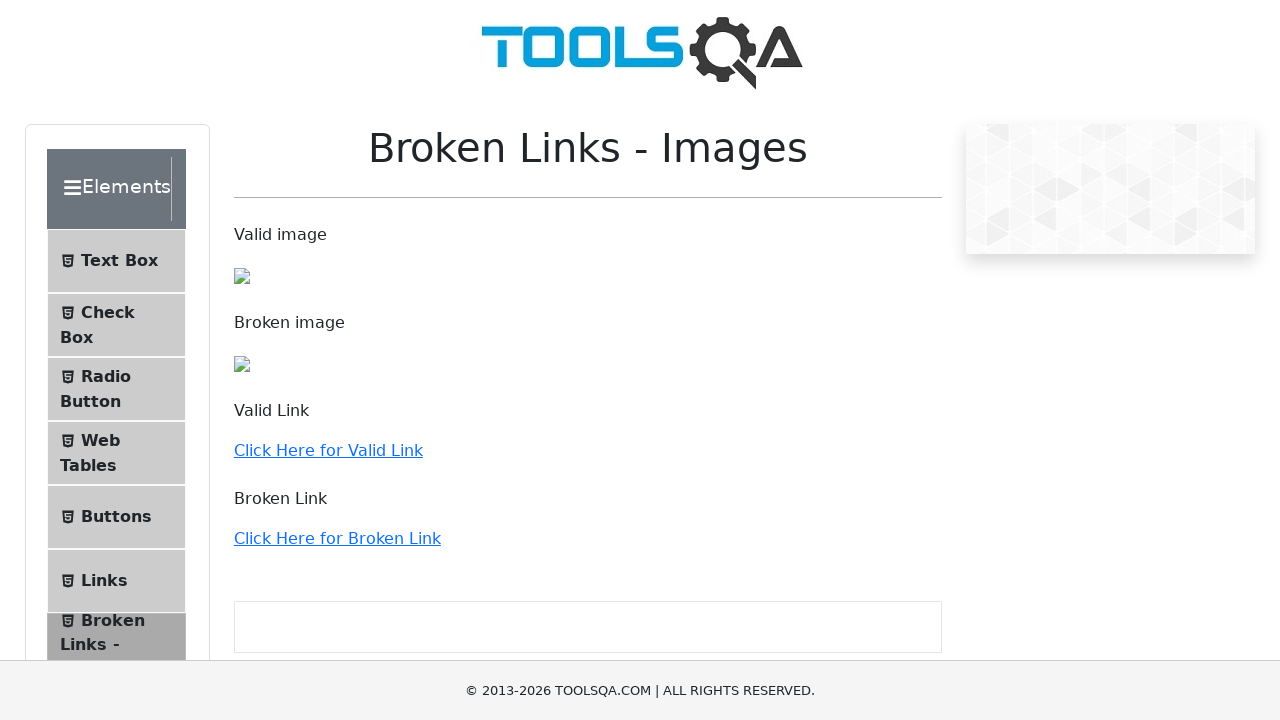